Tests that entering a valid number (65) with a non-perfect square root displays an alert with the correct decimal result

Starting URL: https://kristinek.github.io/site/tasks/enter_a_number

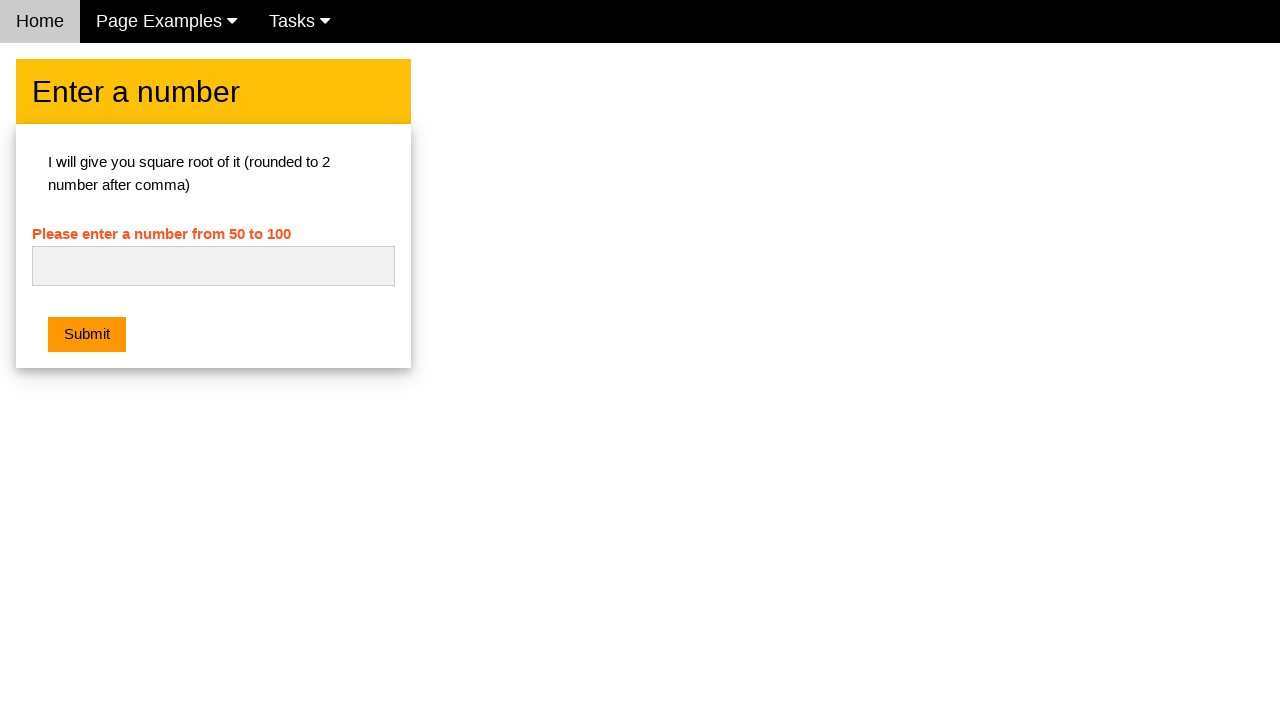

Cleared the number input field on #numb
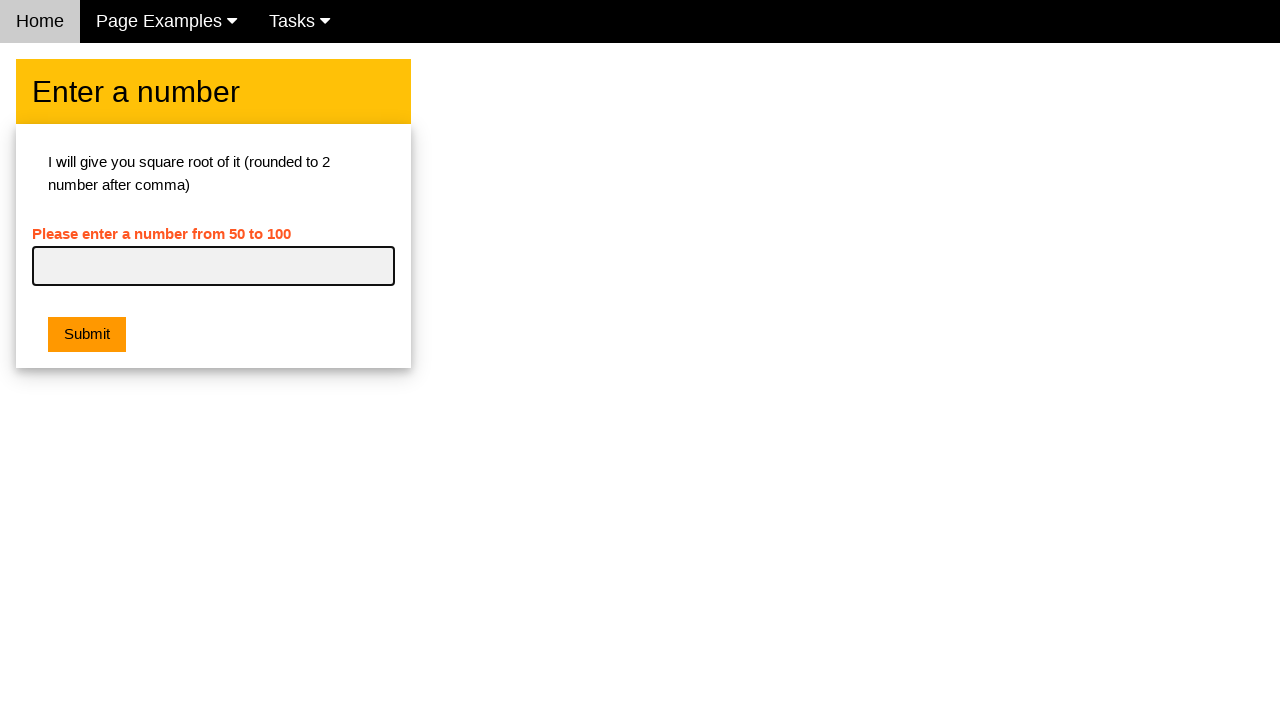

Filled number input field with '65' on #numb
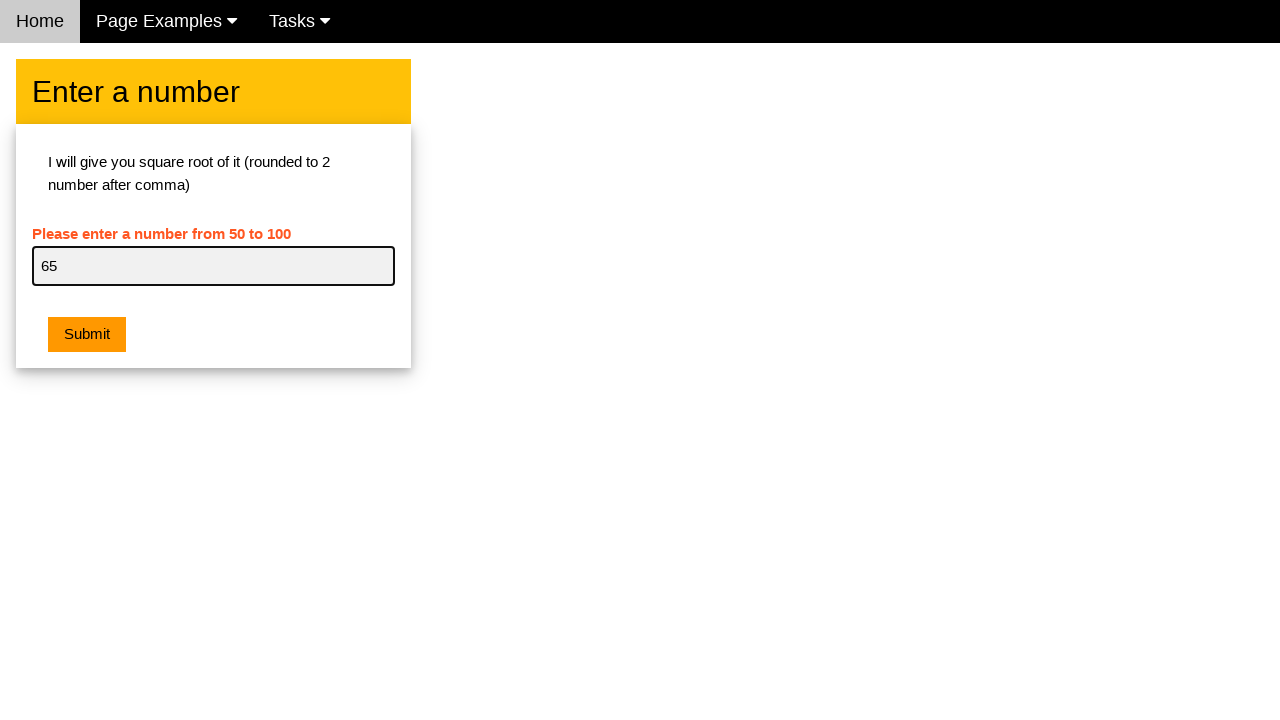

Clicked the Result button at (87, 335) on .w3-orange
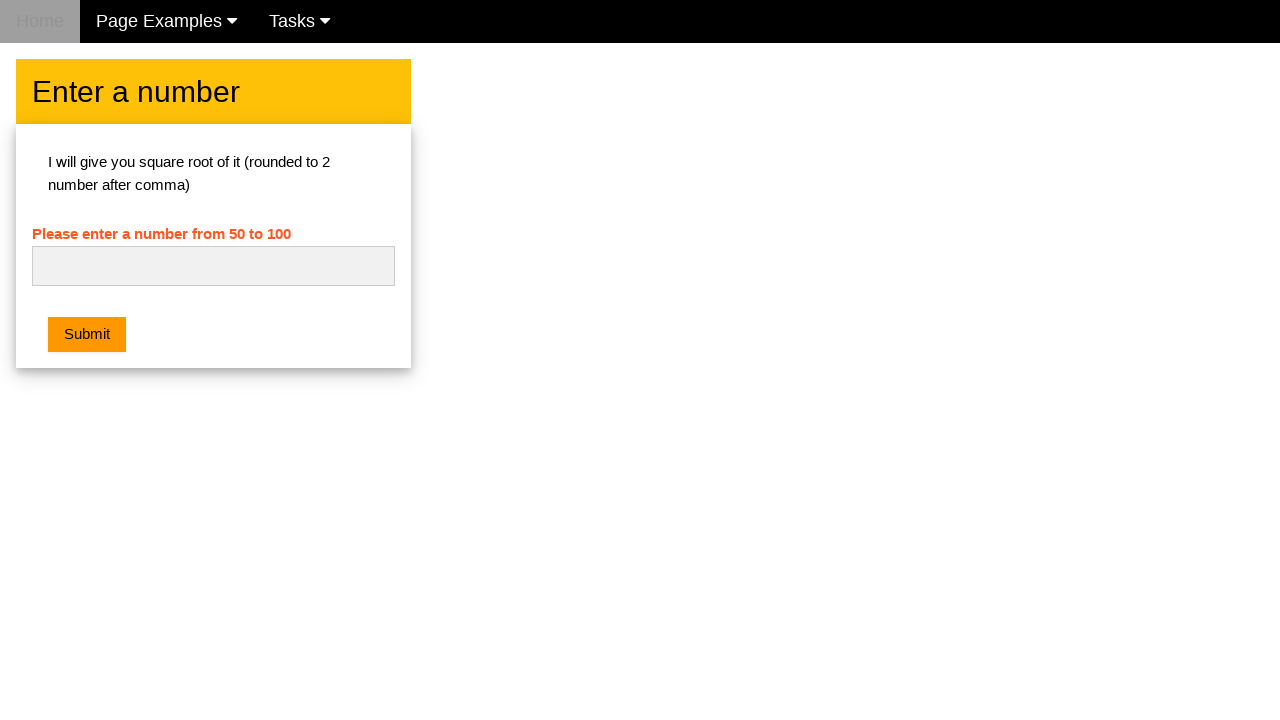

Set up alert dialog handler to dismiss alerts
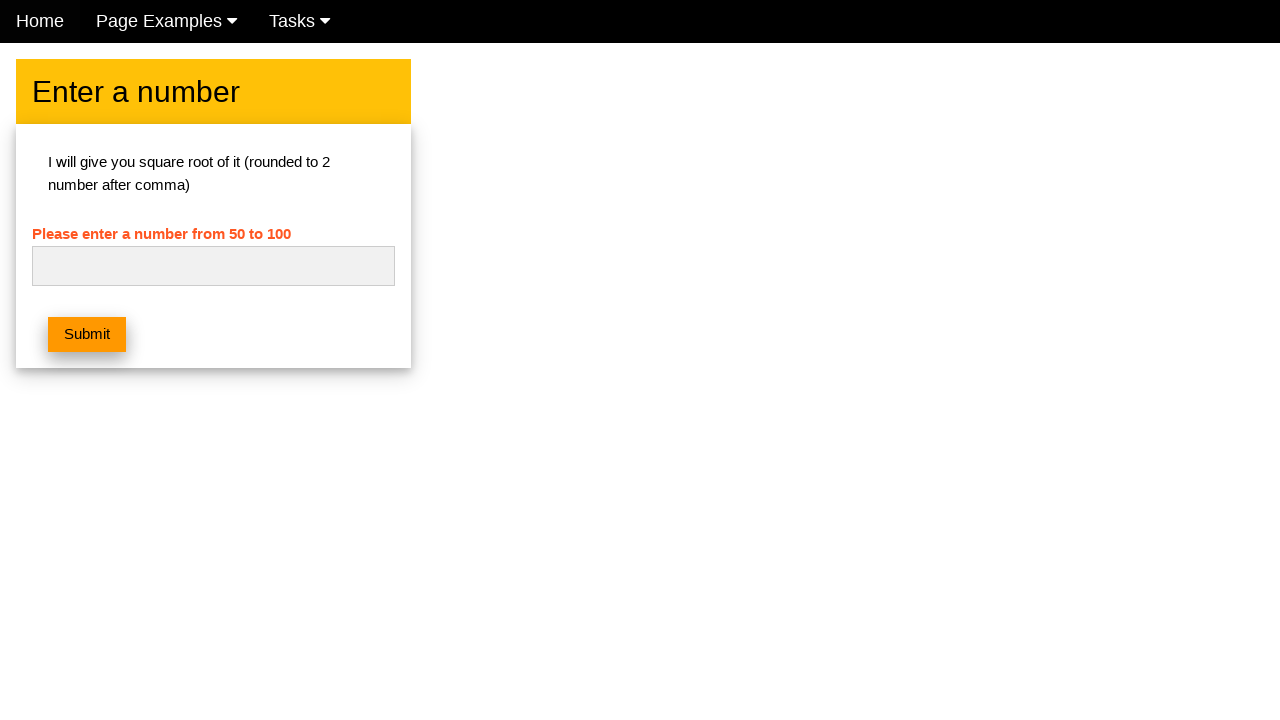

Waited 500ms for alert to appear and be dismissed
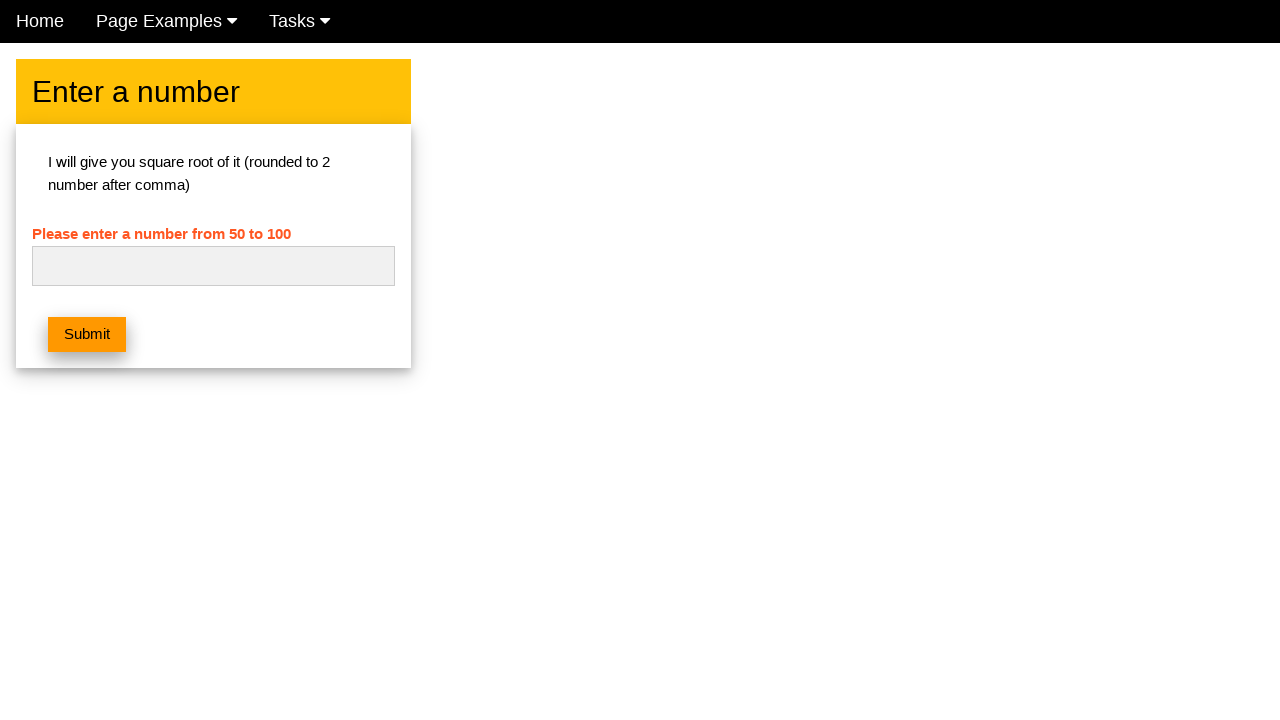

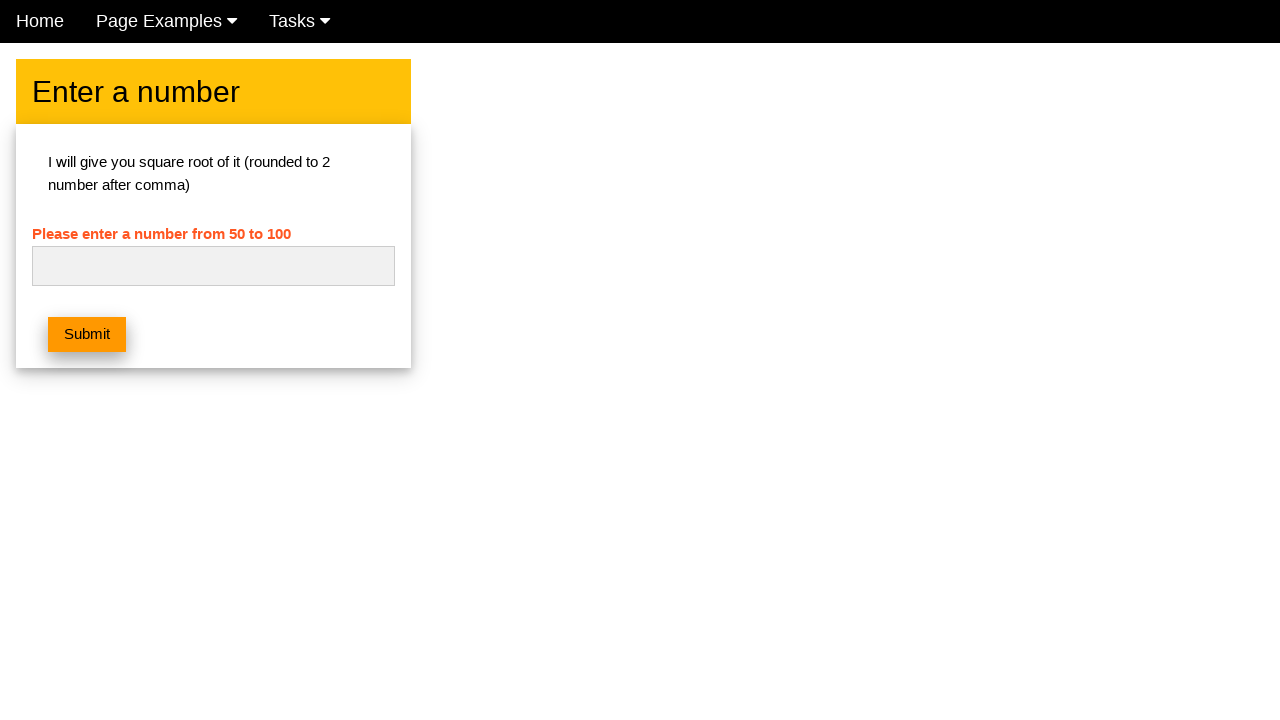